Tests an explicit wait scenario where the script waits for a price to change to $100, then clicks a book button, calculates a mathematical value based on displayed input, enters the result, and submits the form.

Starting URL: http://suninjuly.github.io/explicit_wait2.html

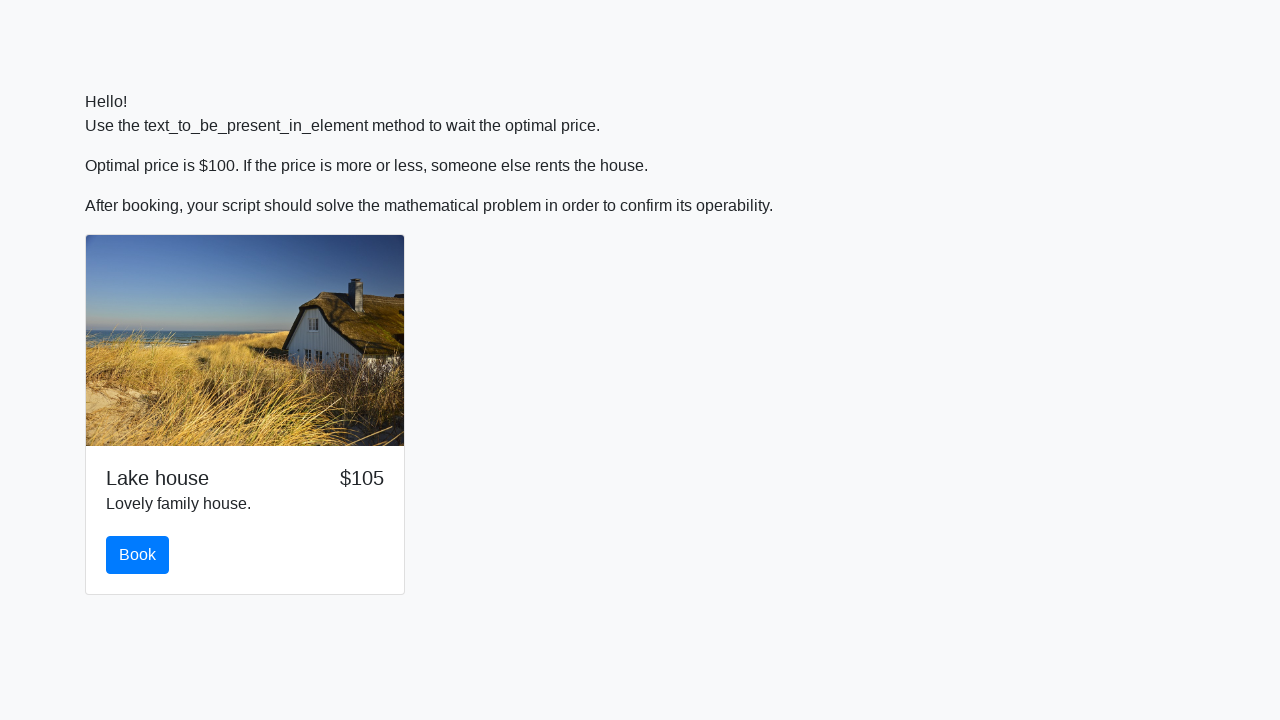

Waited for price to change to $100
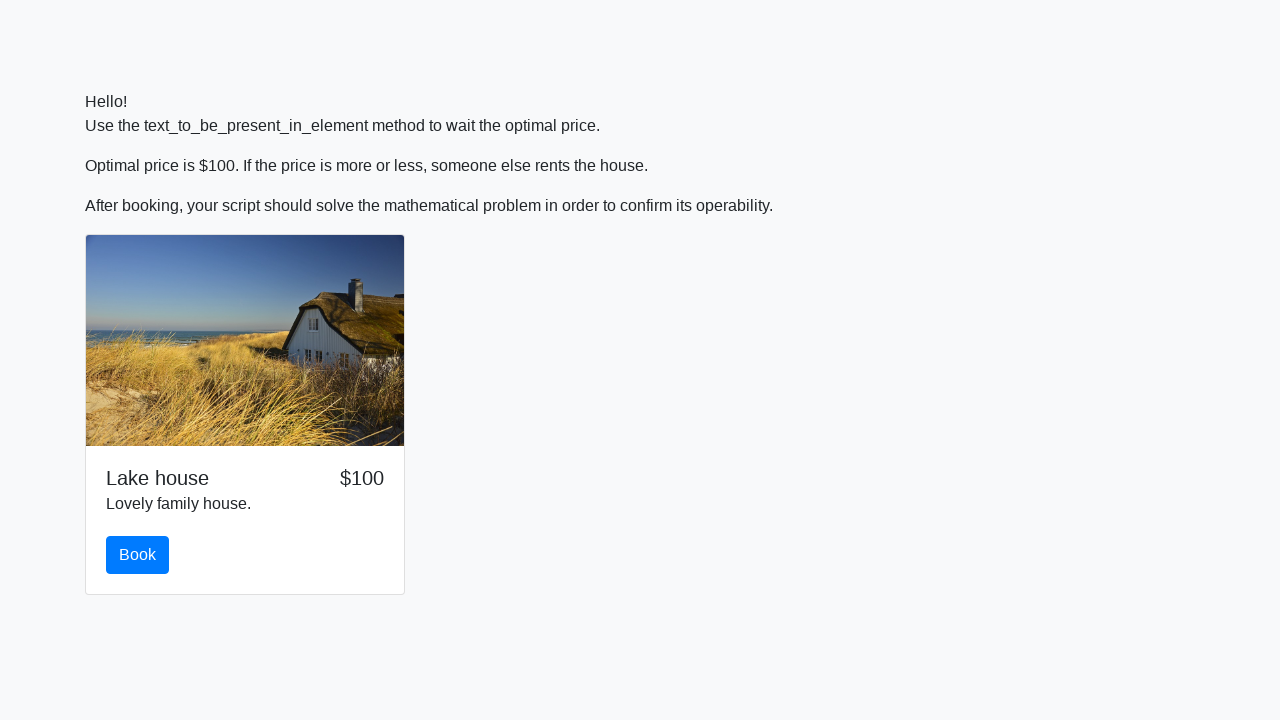

Clicked the book button at (138, 555) on #book
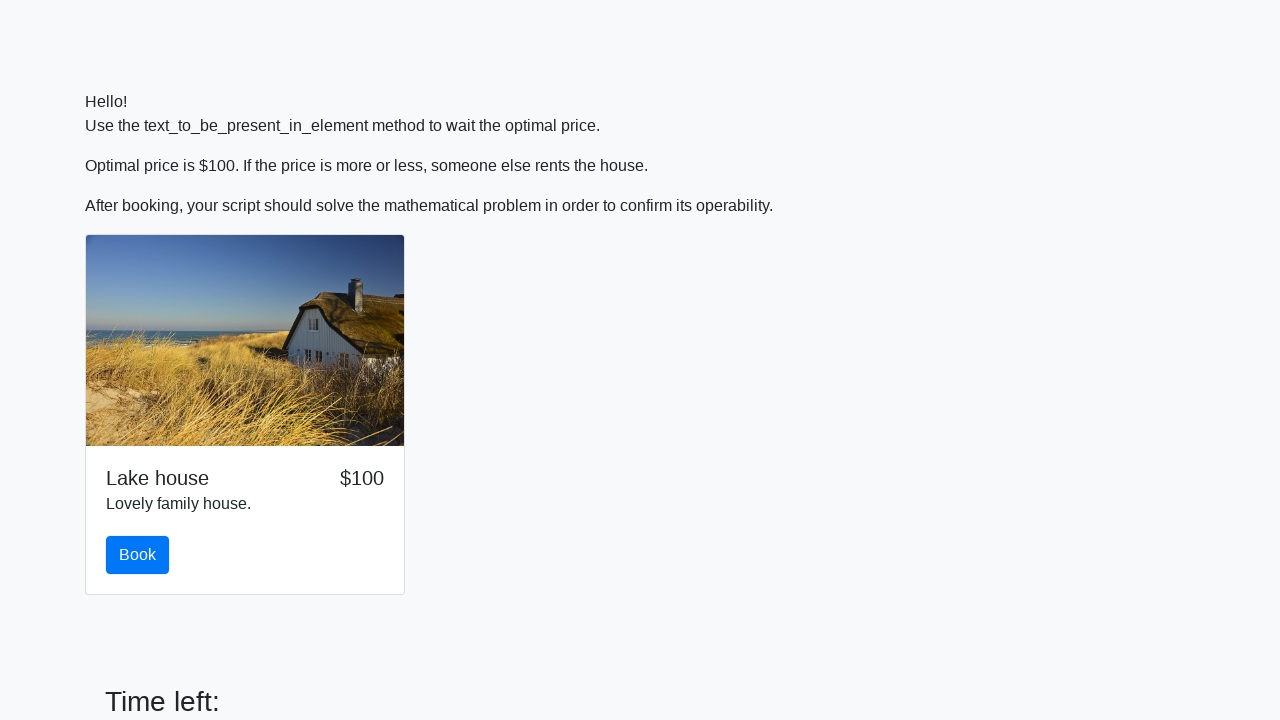

Retrieved input value for calculation: 257
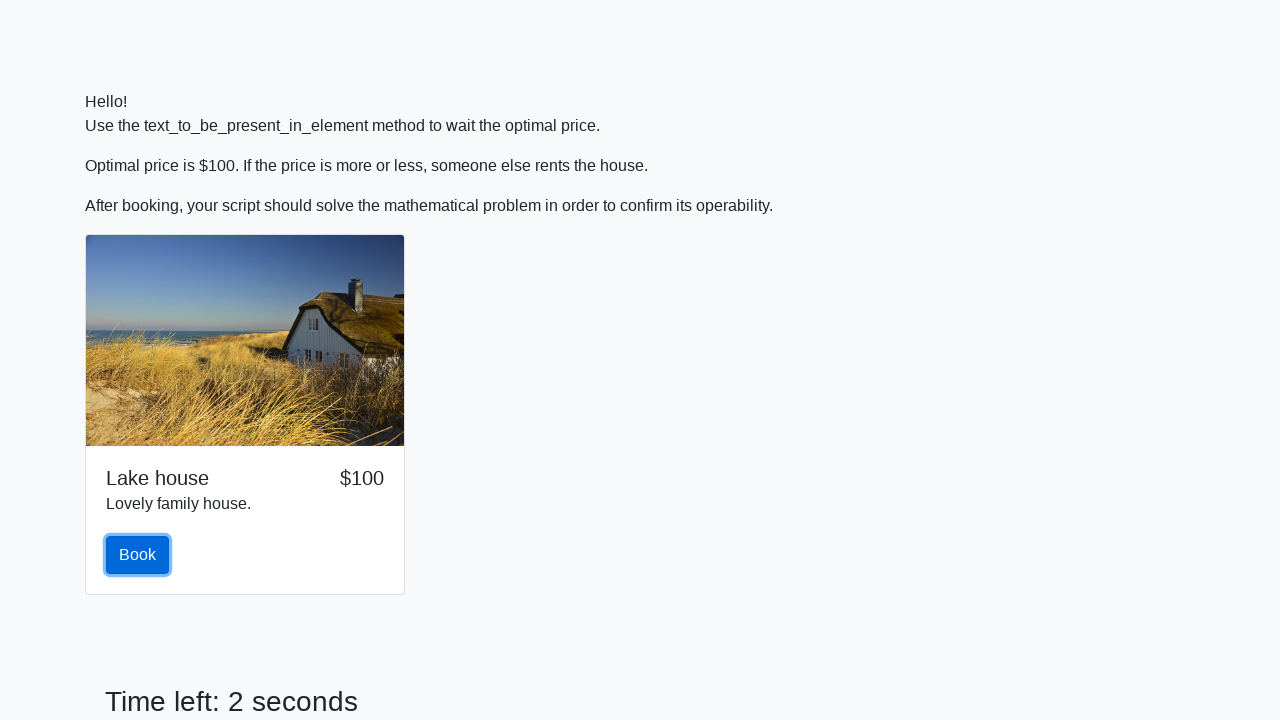

Calculated mathematical result: 1.92866023506126
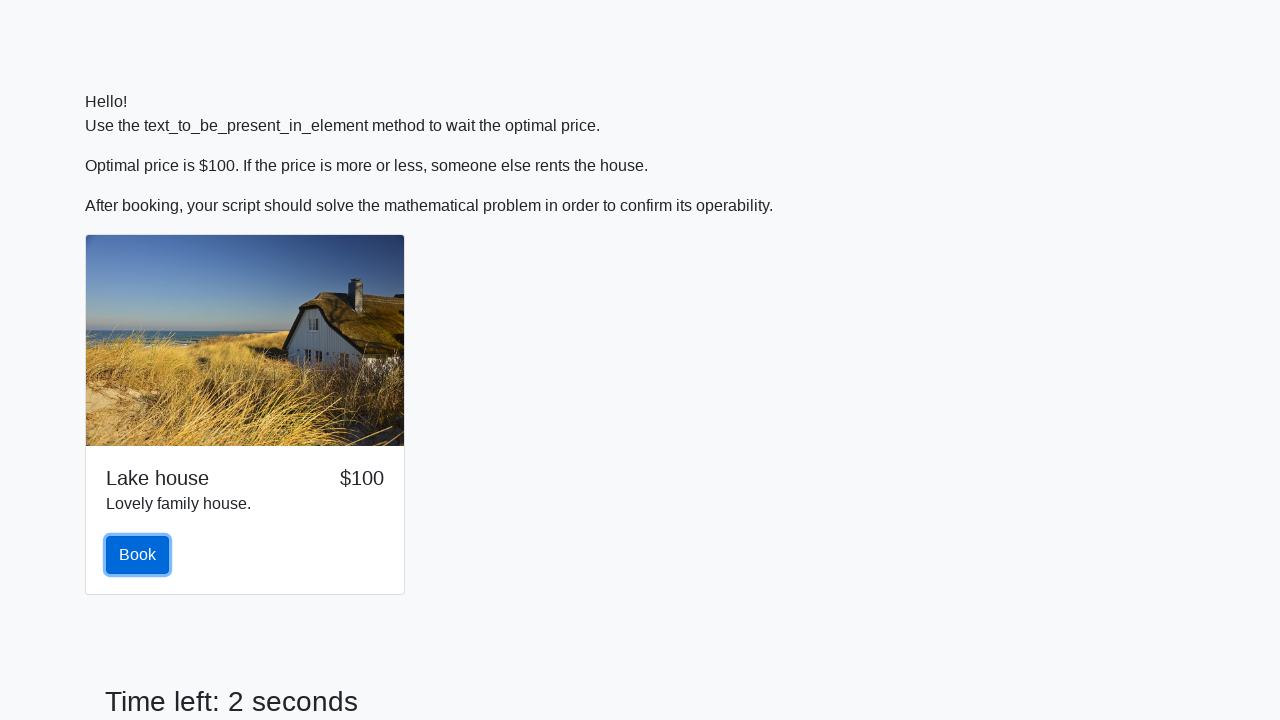

Filled text input with calculated value: 1.92866023506126 on input[type='text']
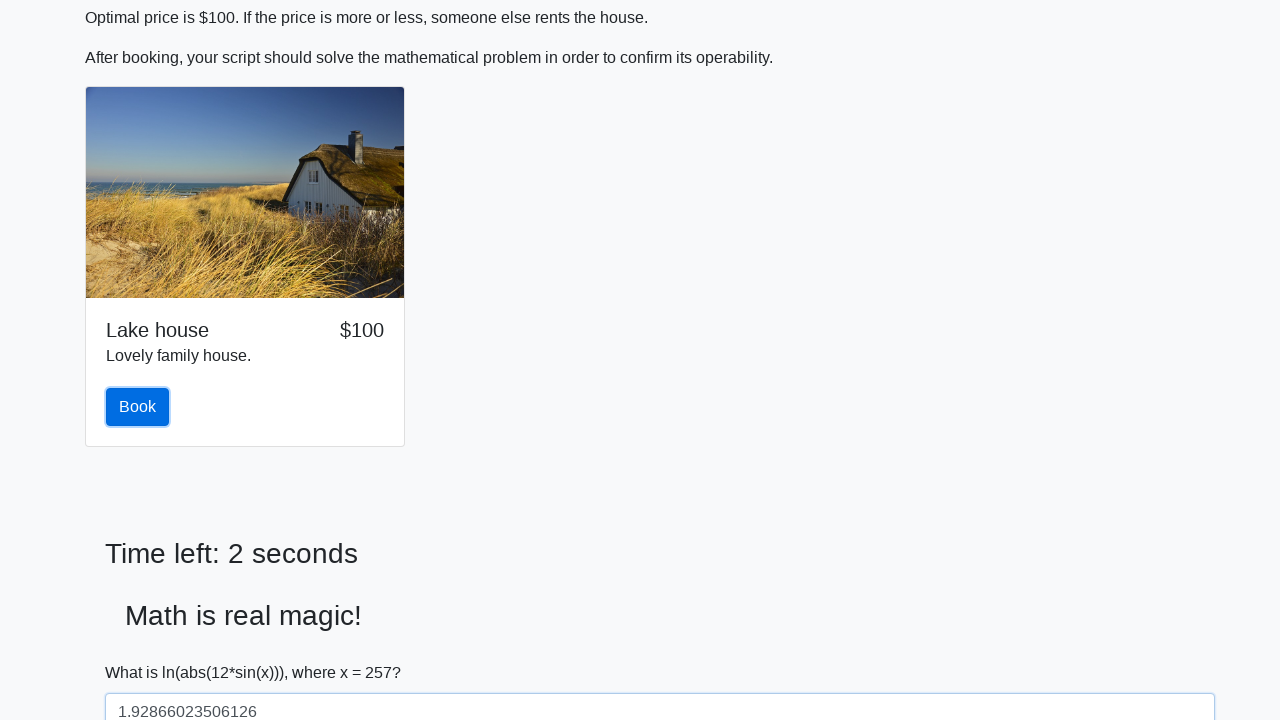

Clicked the solve button to submit the form at (143, 651) on #solve
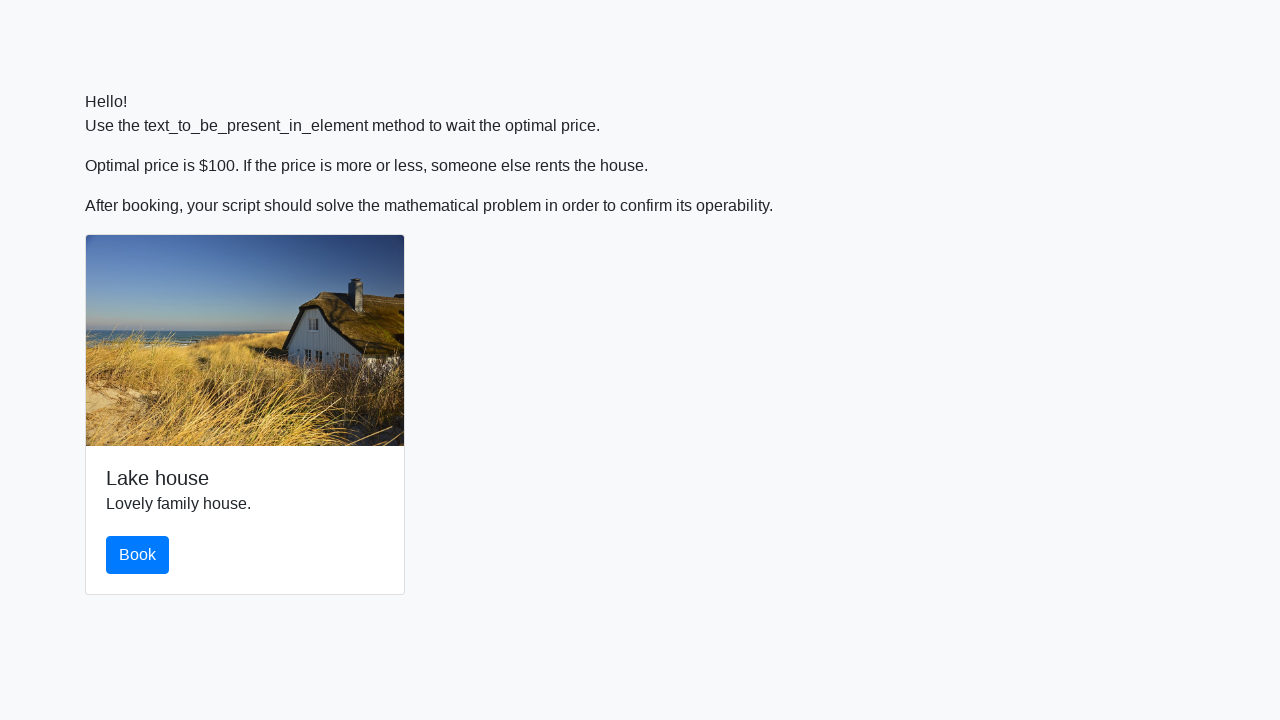

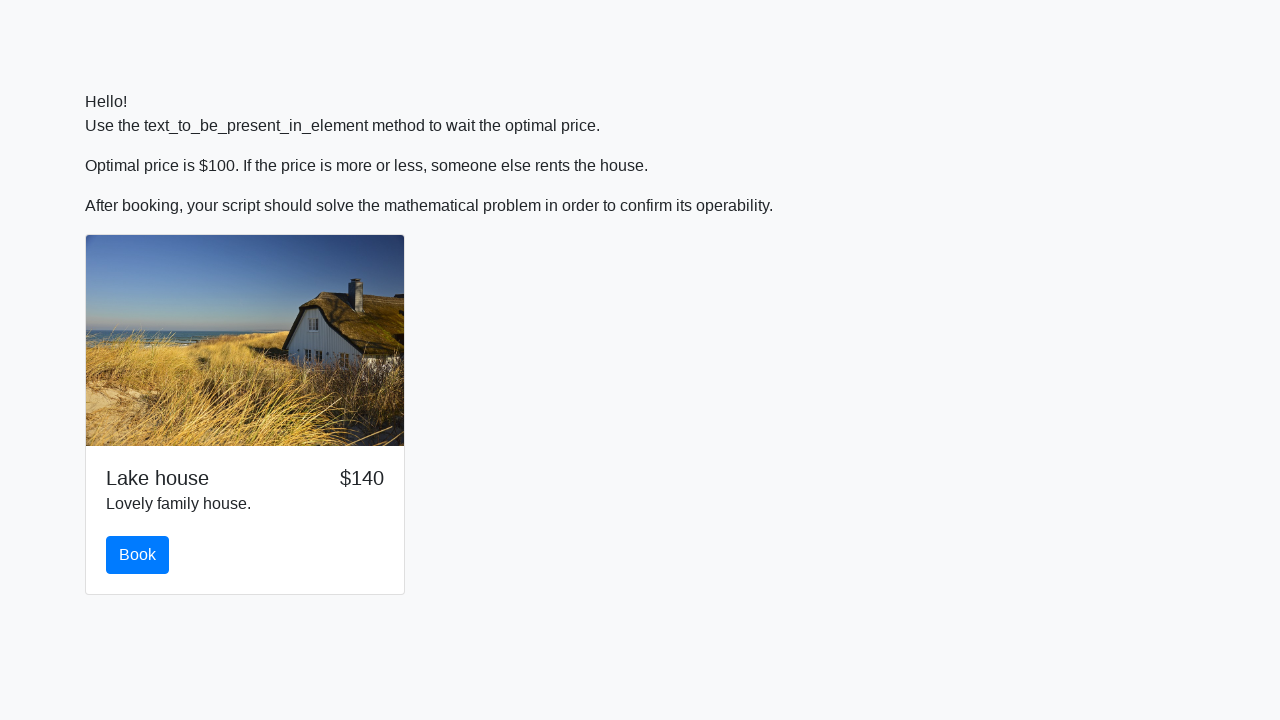